Navigates to the WebdriverIO website and verifies the page title matches the expected value

Starting URL: http://webdriver.io

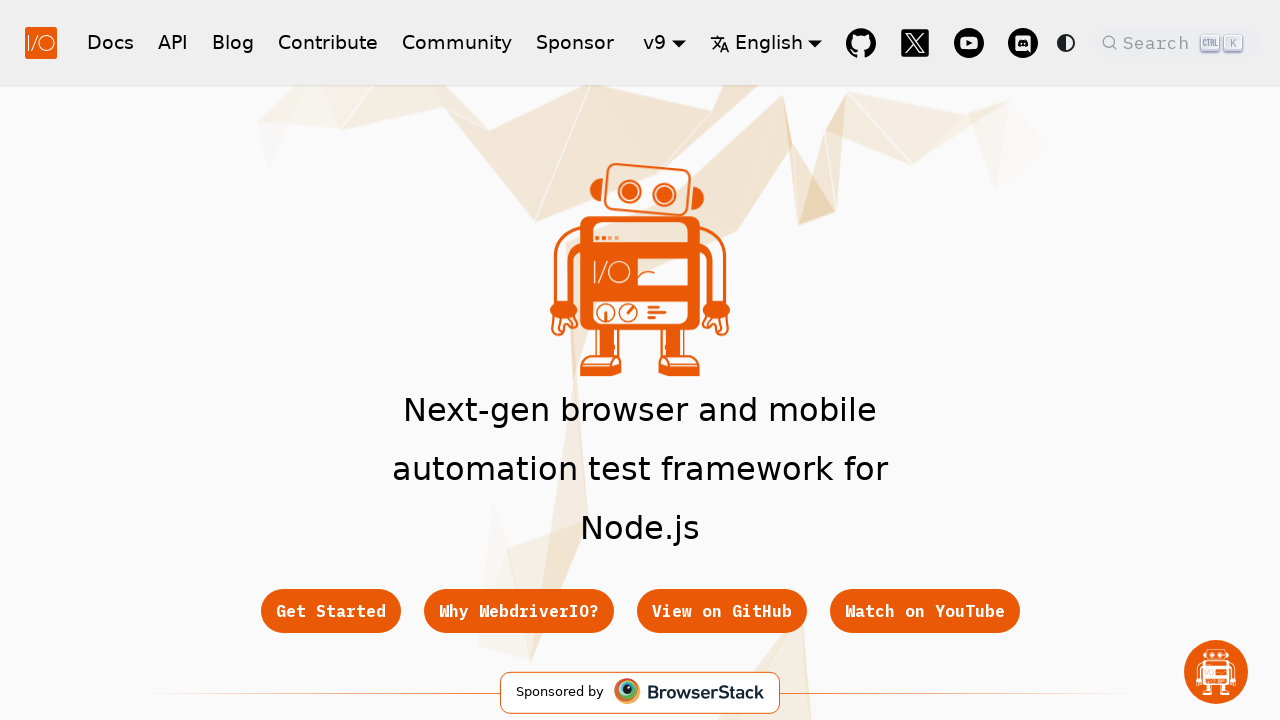

Navigated to http://webdriver.io
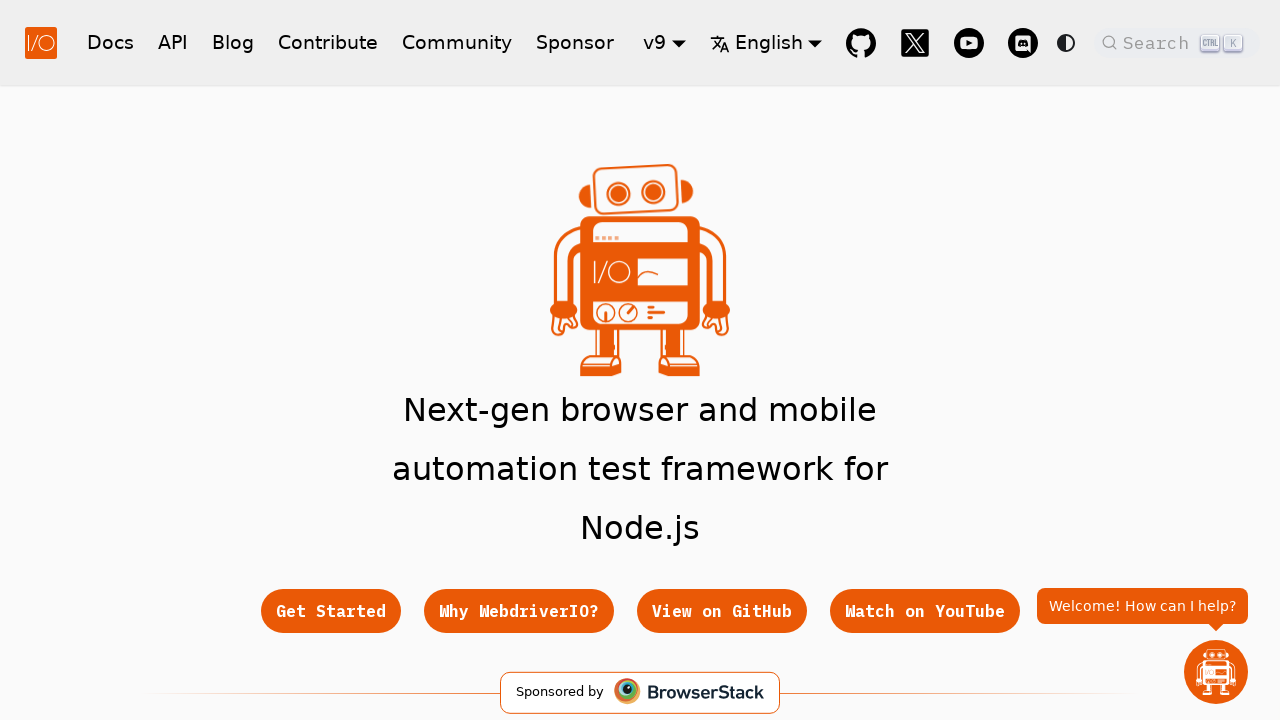

Page DOM content loaded
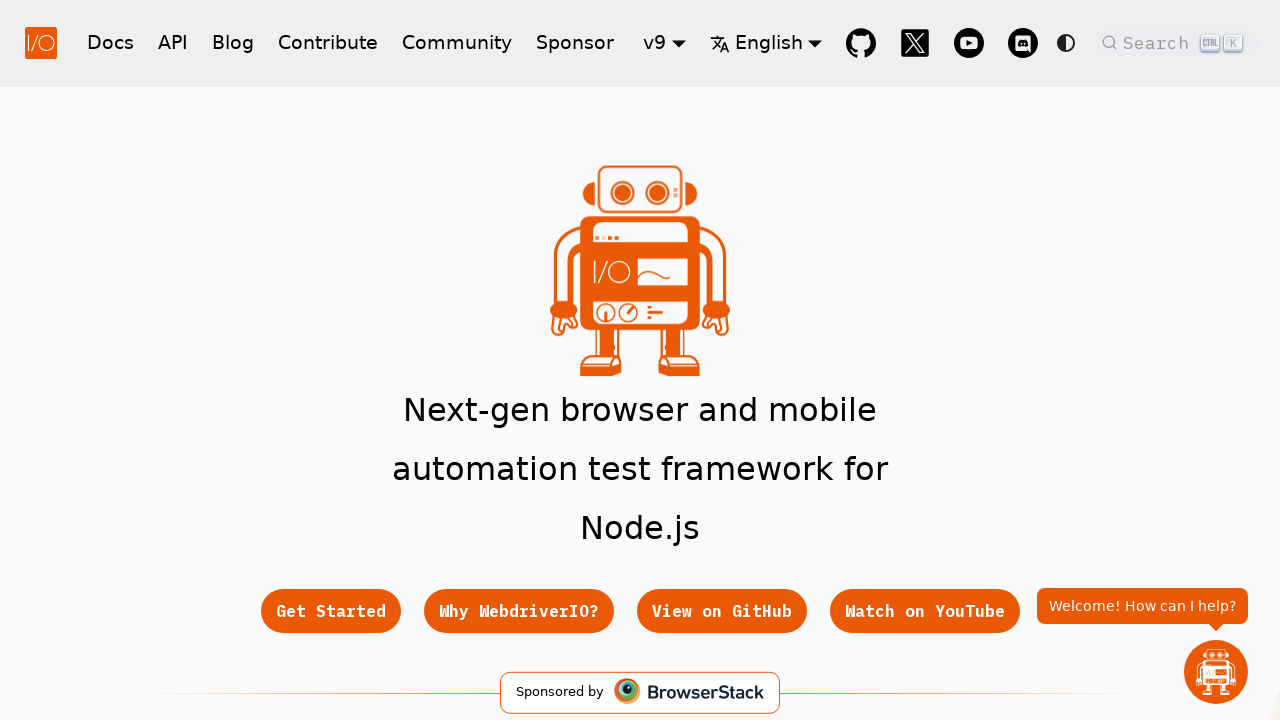

Retrieved page title: WebdriverIO · Next-gen browser and mobile automation test framework for Node.js | WebdriverIO
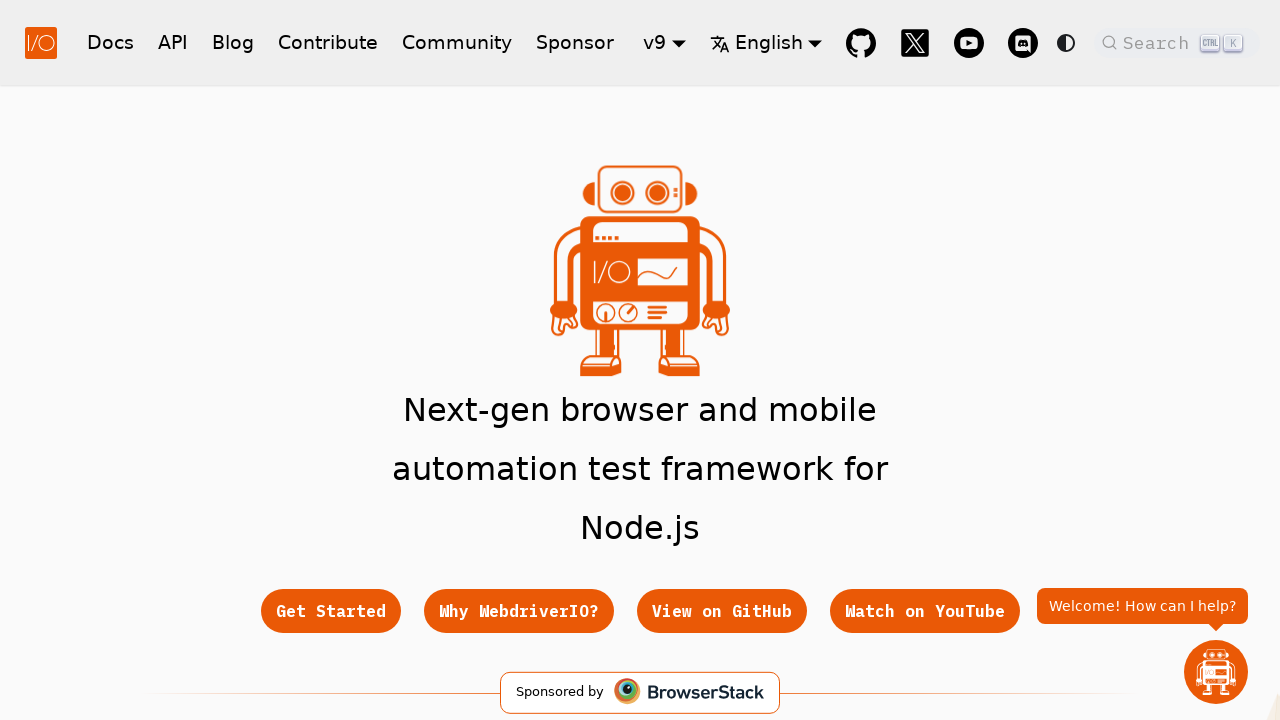

Verified page title contains 'WebdriverIO'
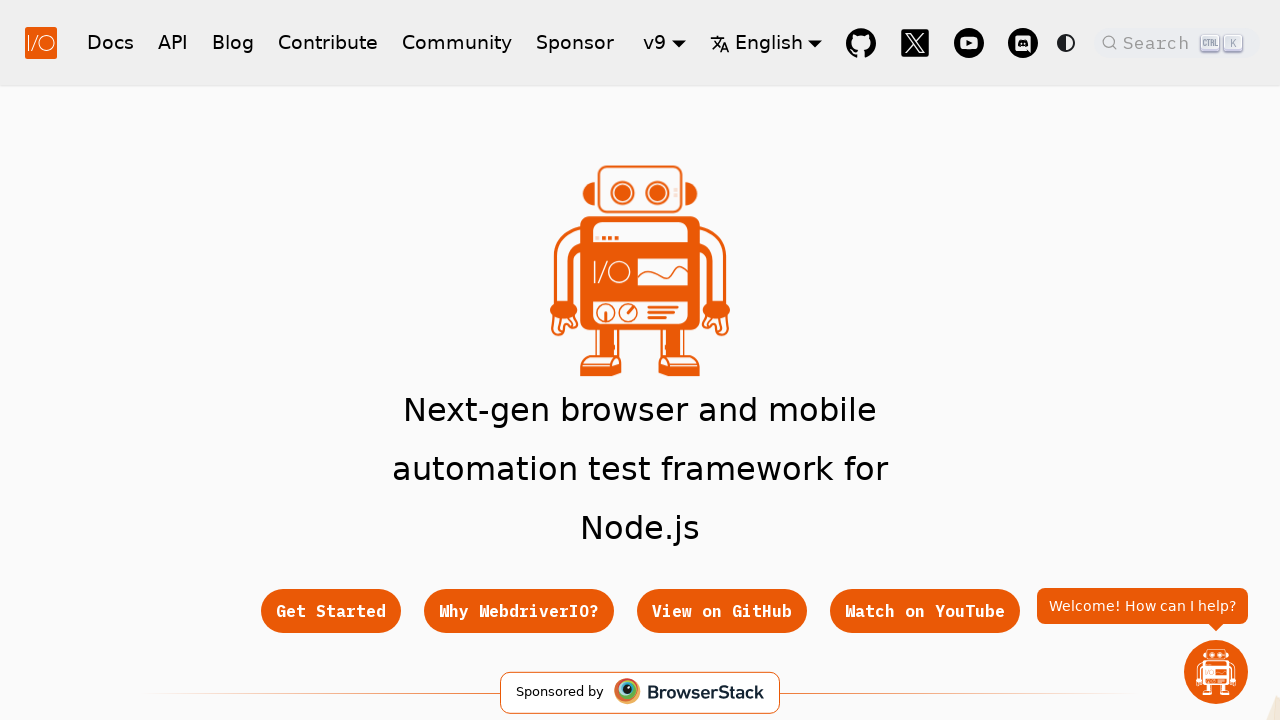

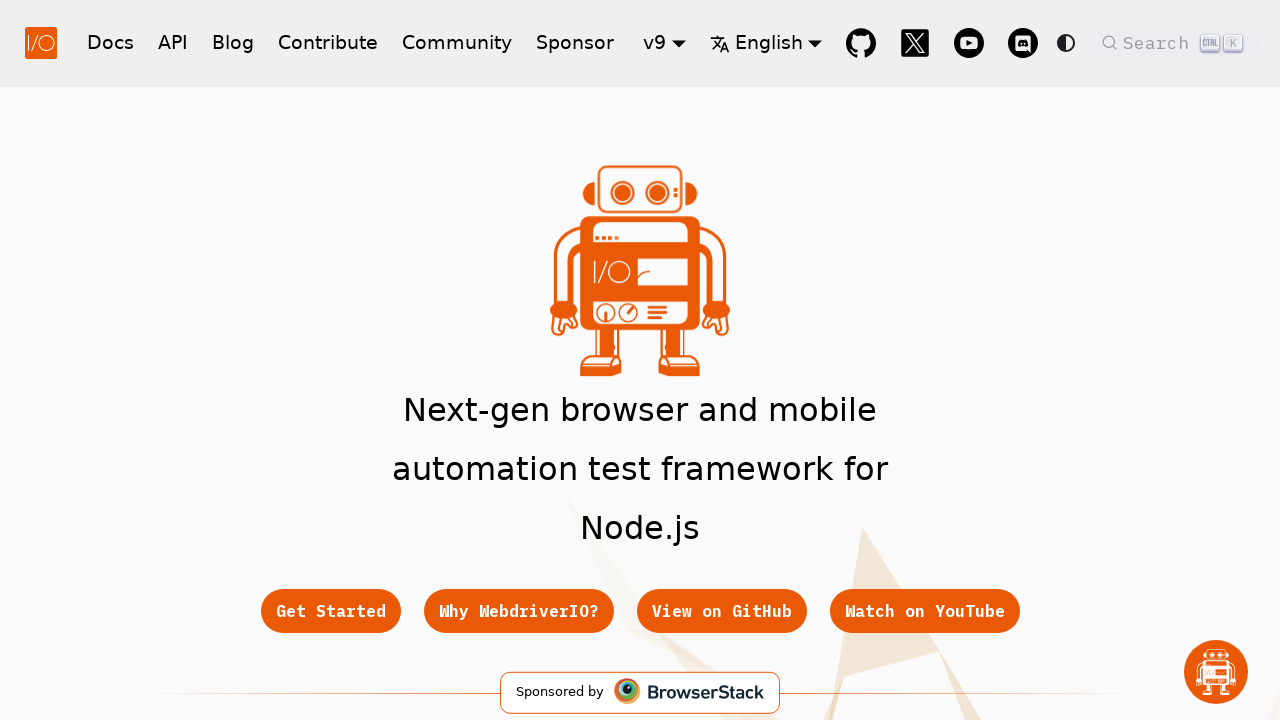